Navigates to the Rahul Shetty Academy Selenium Practice page to verify it loads correctly

Starting URL: https://rahulshettyacademy.com/seleniumPractise/#/

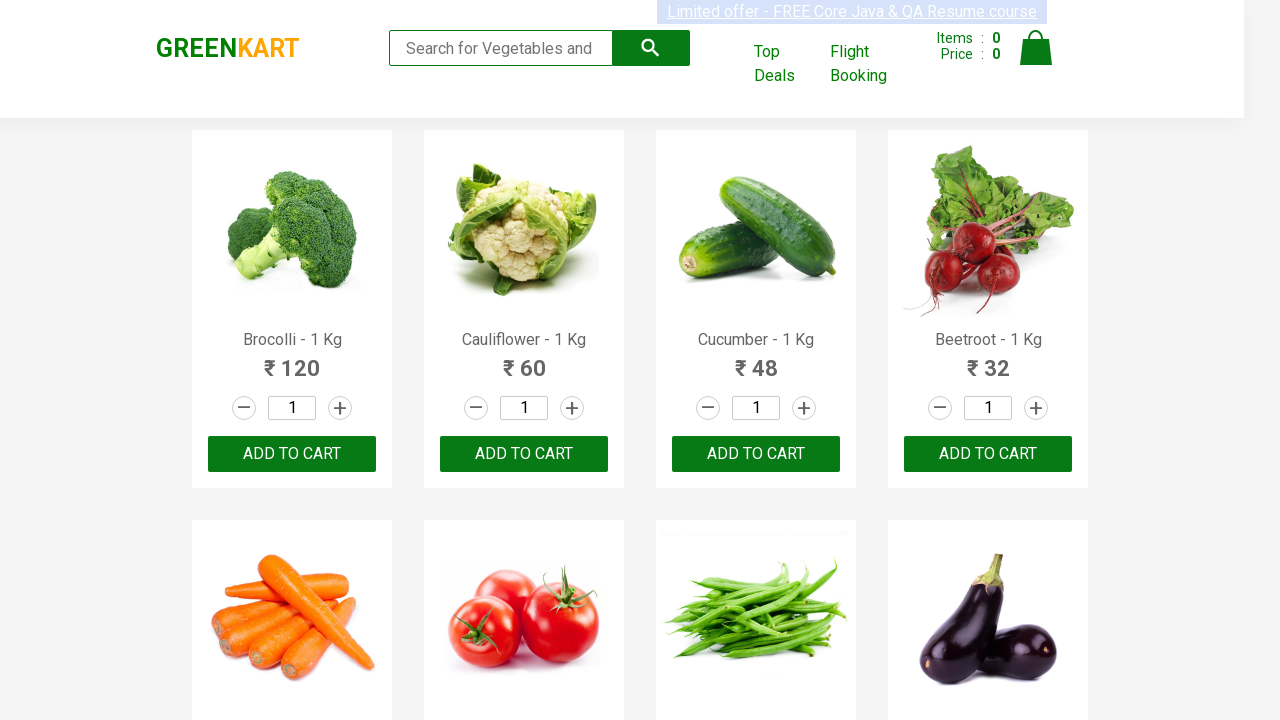

Waited for page DOM to fully load on Rahul Shetty Academy Selenium Practice page
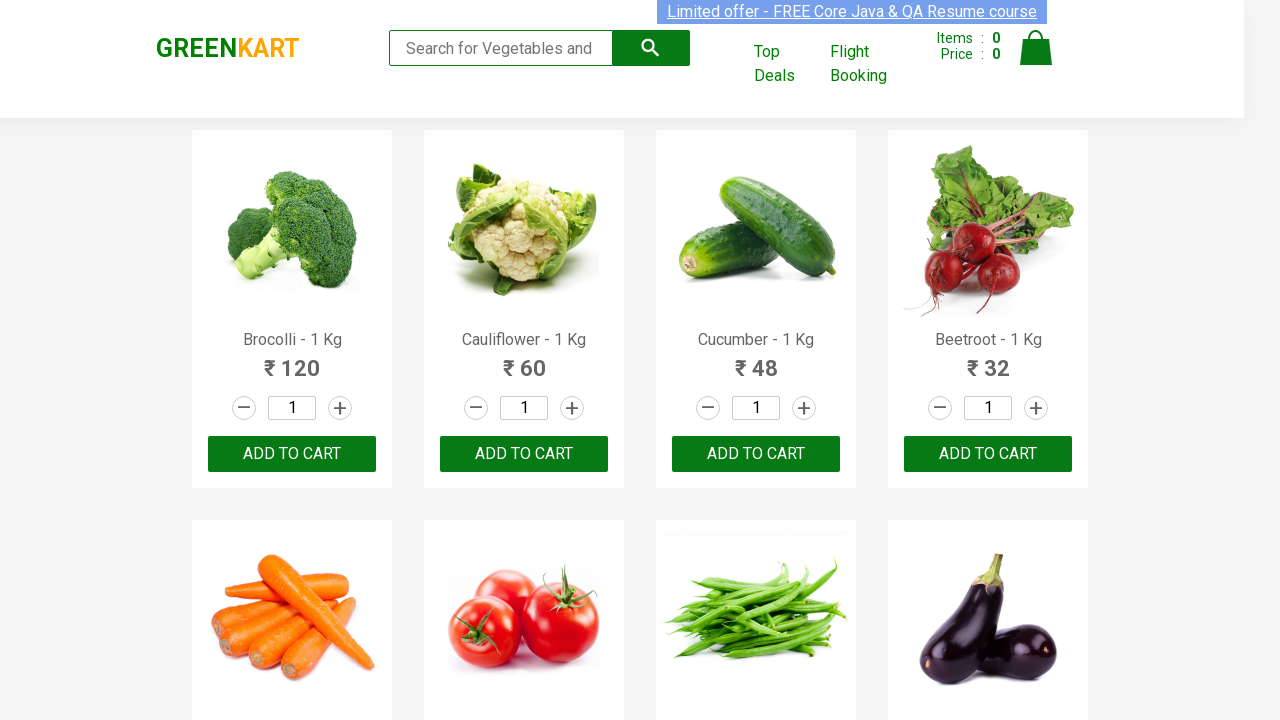

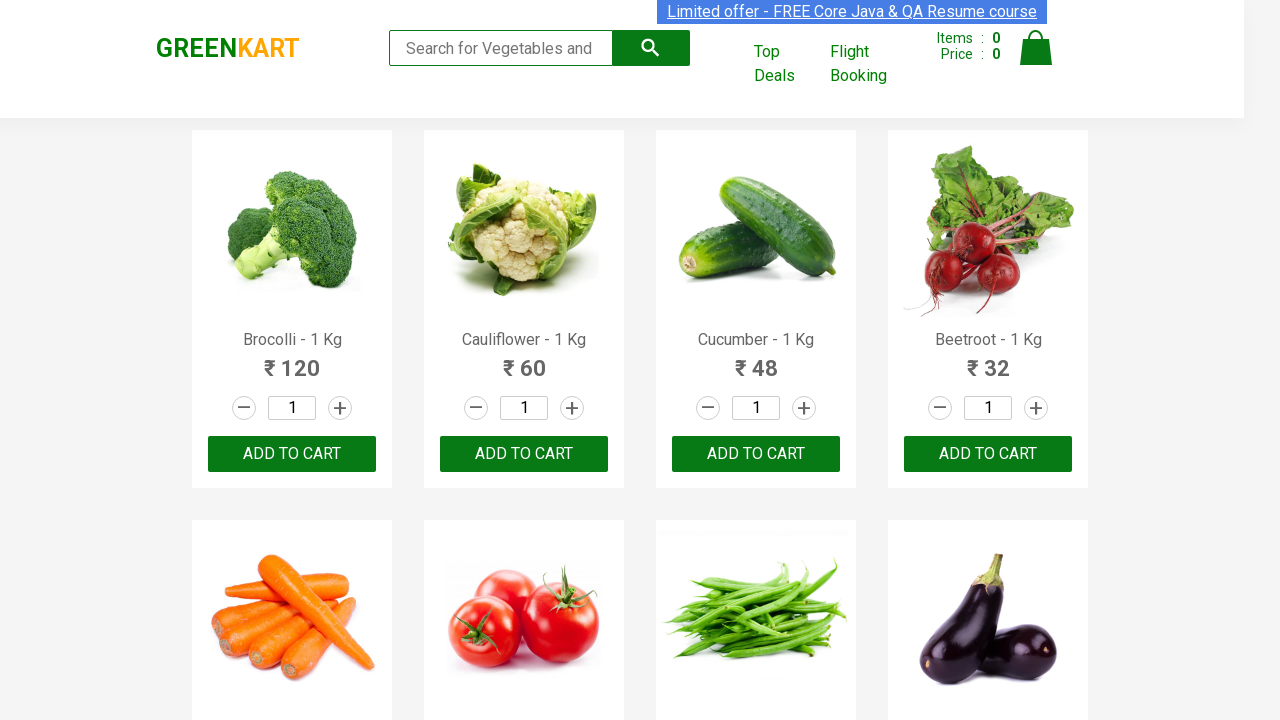